Tests jQuery selectable UI by clicking and holding from the first element to the eighth element to select a range

Starting URL: https://automationfc.github.io/jquery-selectable/

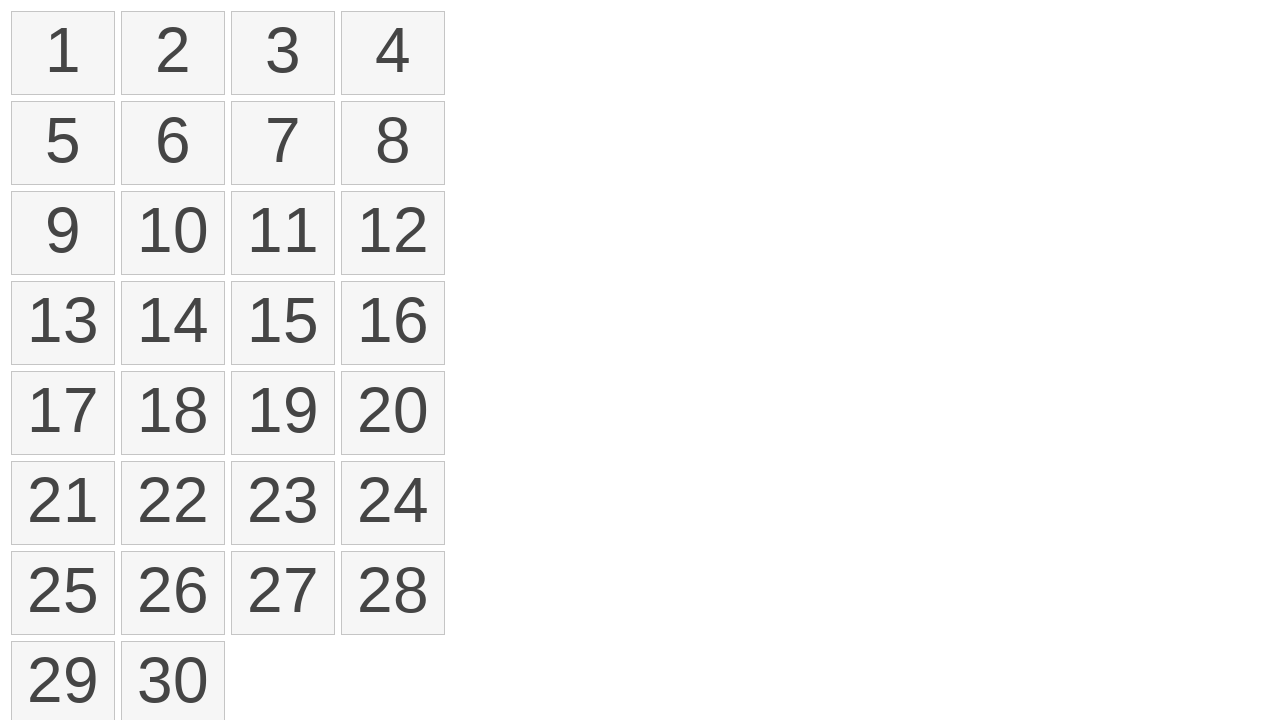

Retrieved all selectable list items from the jQuery selectable UI
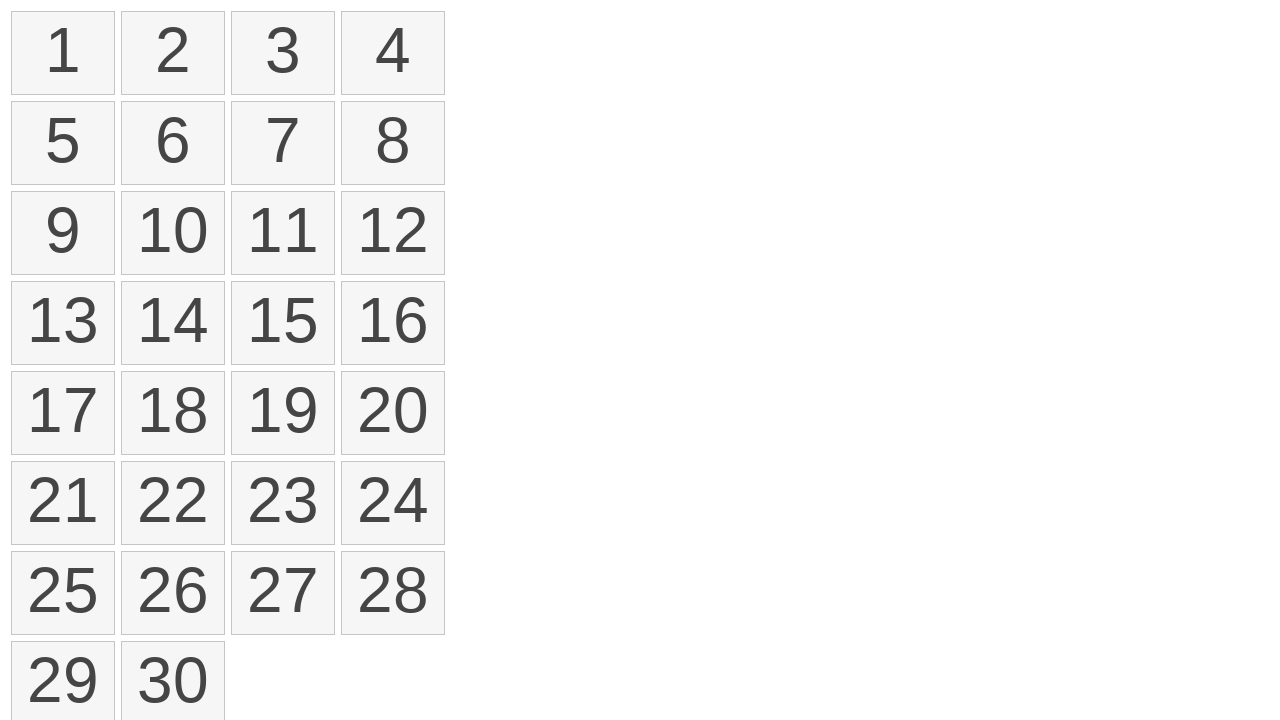

Moved mouse to the first selectable item at (16, 16)
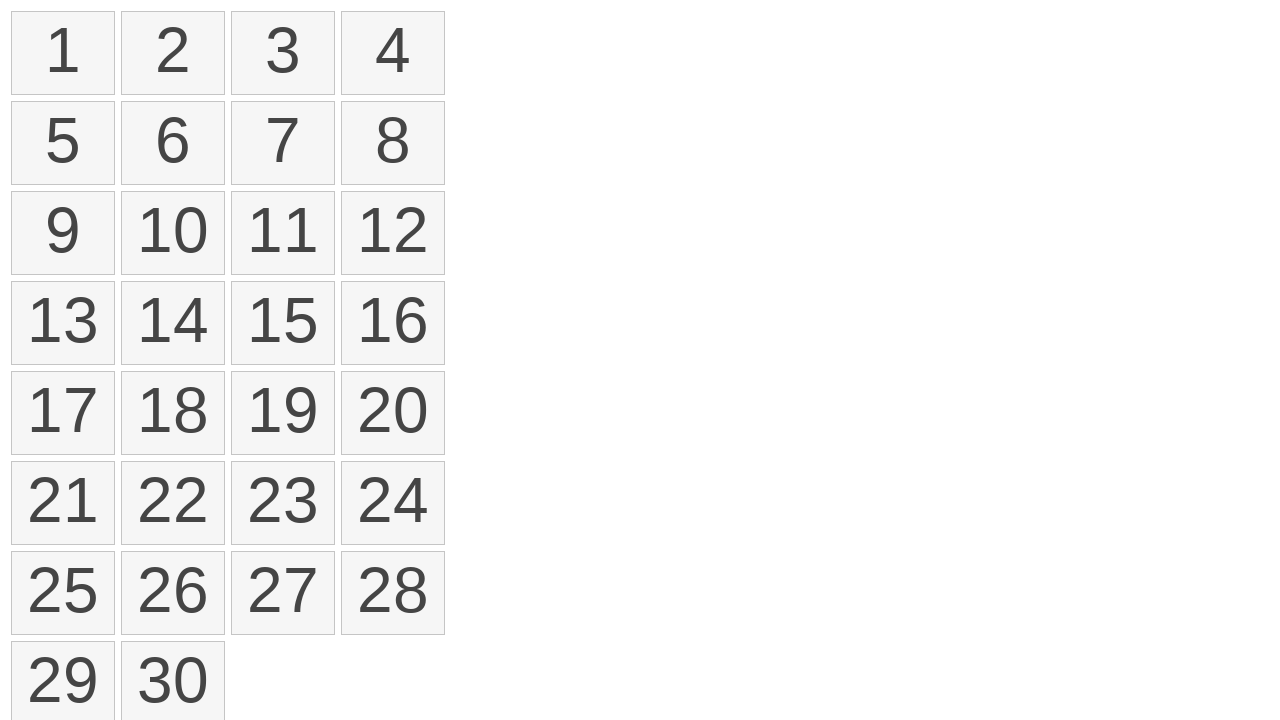

Pressed mouse button down on the first item at (16, 16)
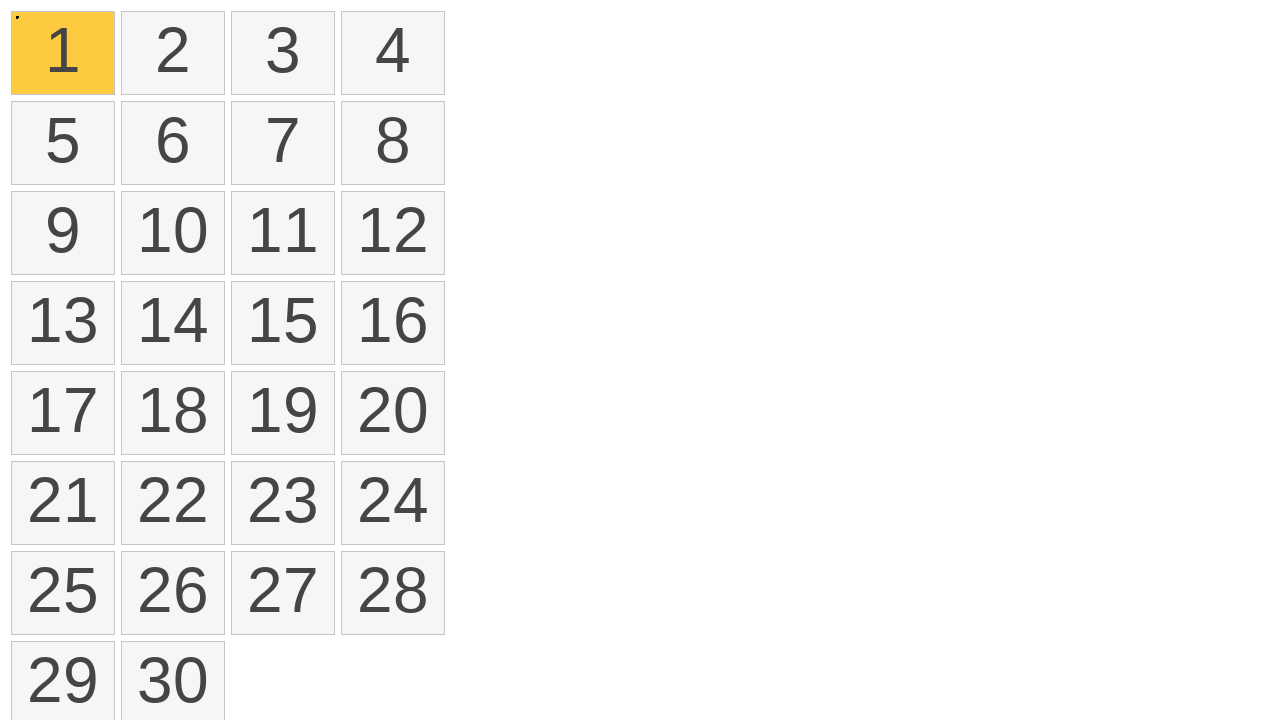

Dragged mouse to the eighth item while holding button down at (346, 106)
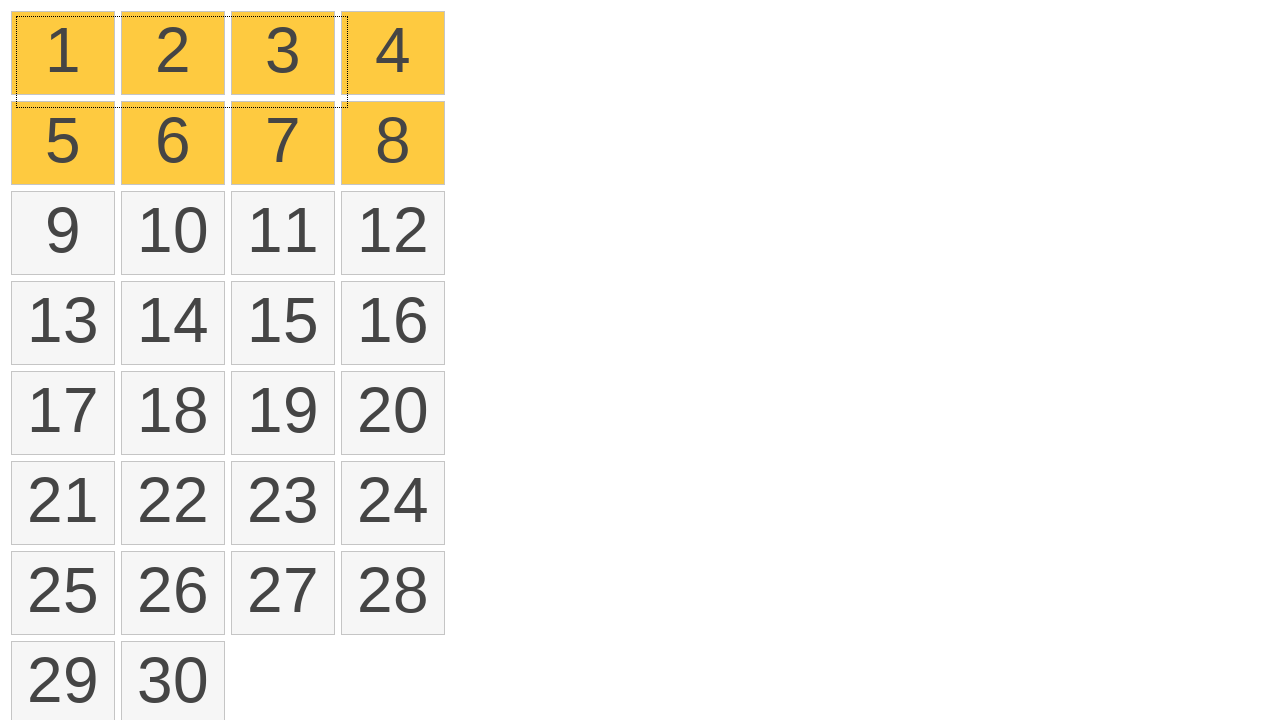

Released mouse button to complete the selection range from first to eighth item at (346, 106)
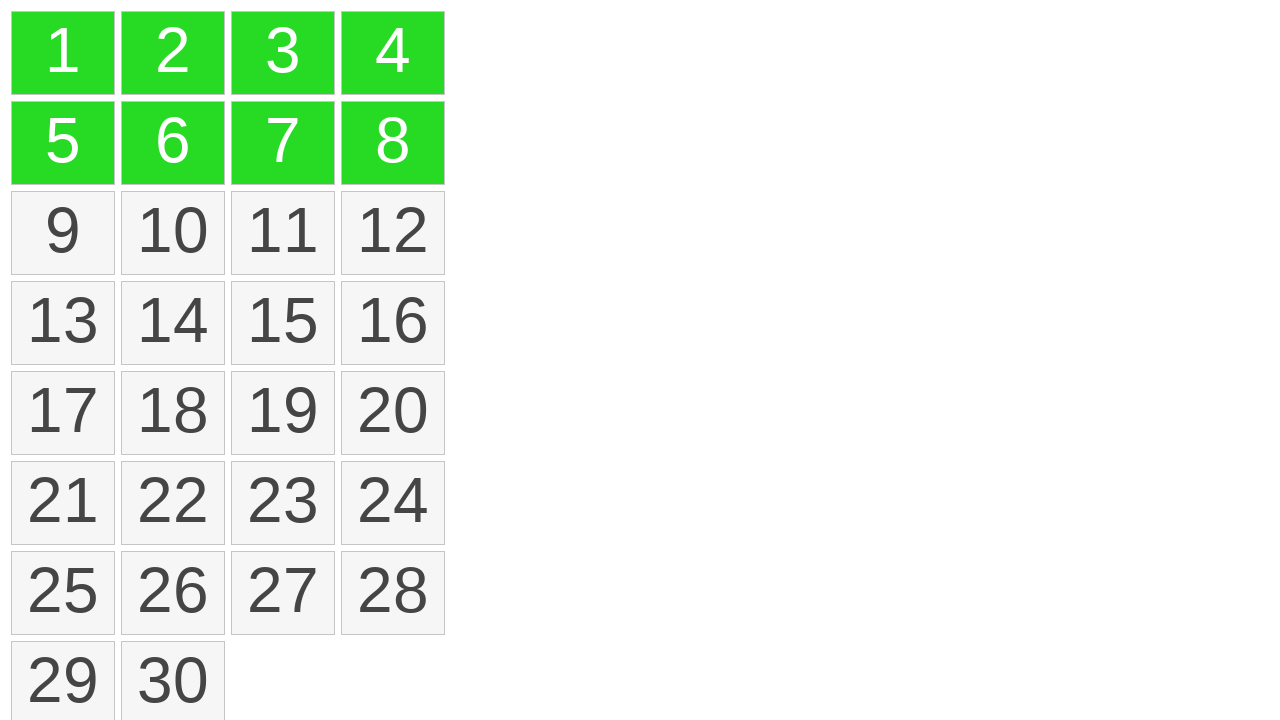

Located all selected items with 'ui-selected' class
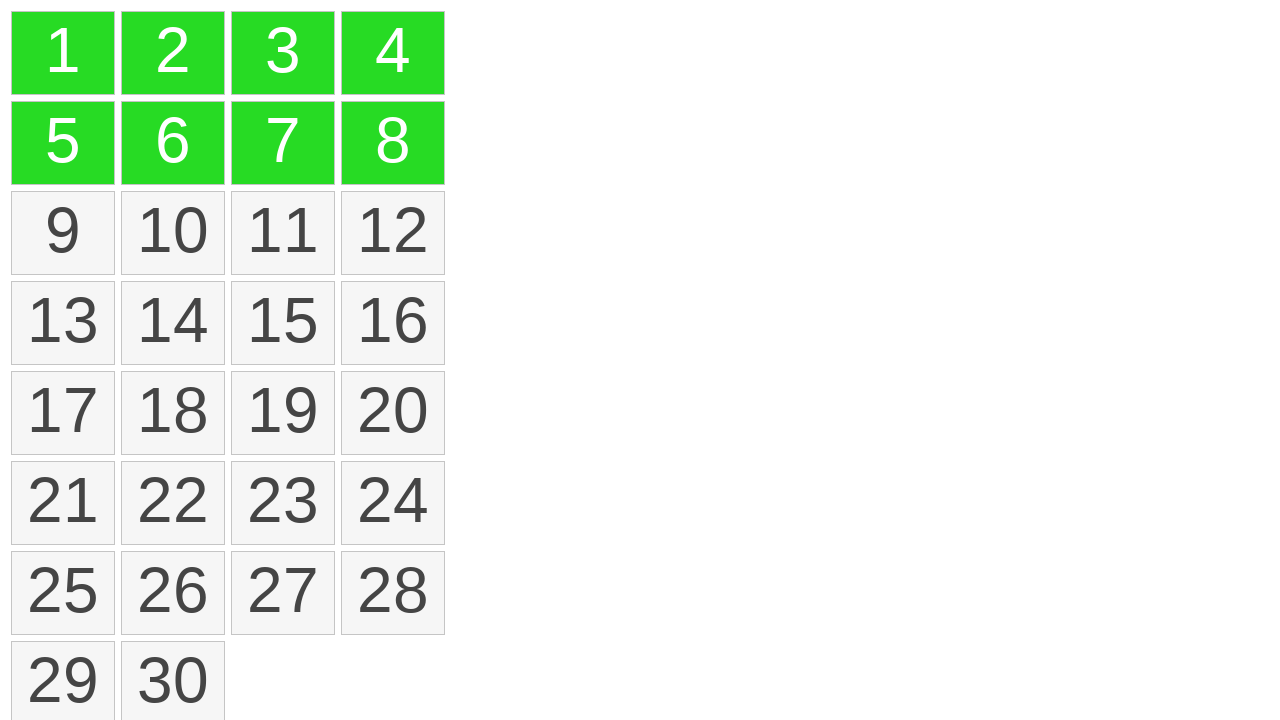

Verified that exactly 8 items are selected
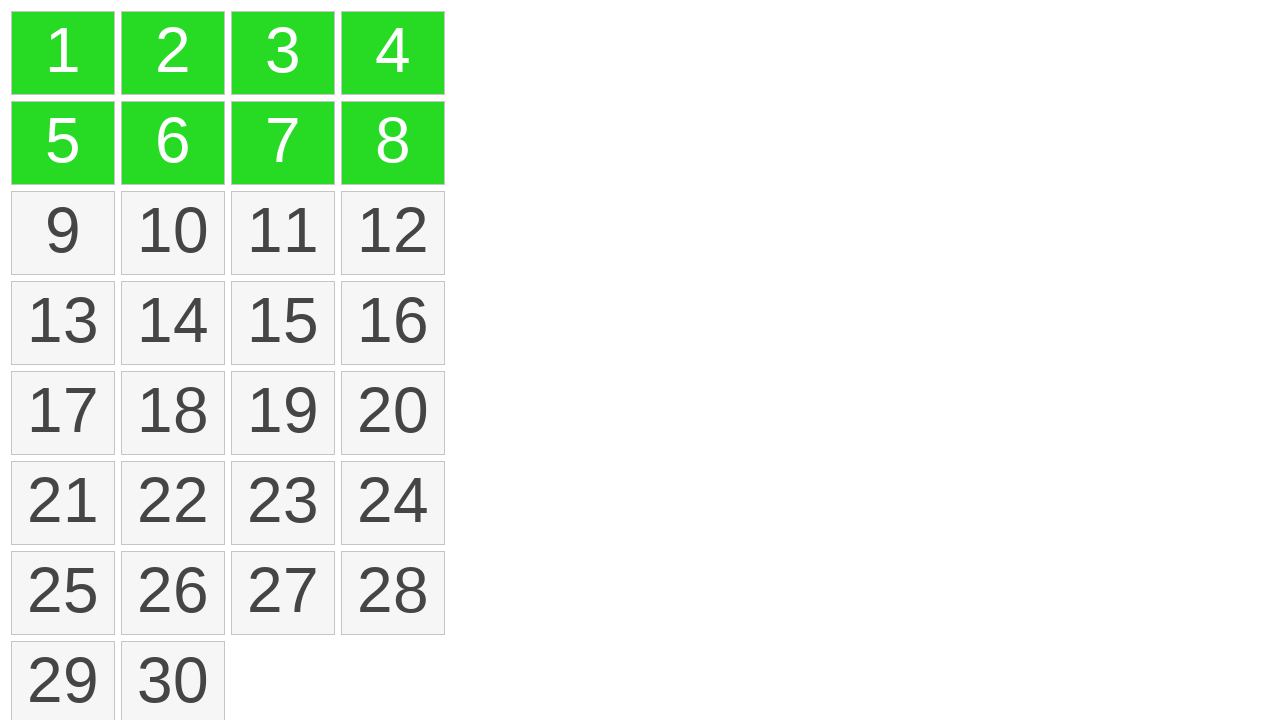

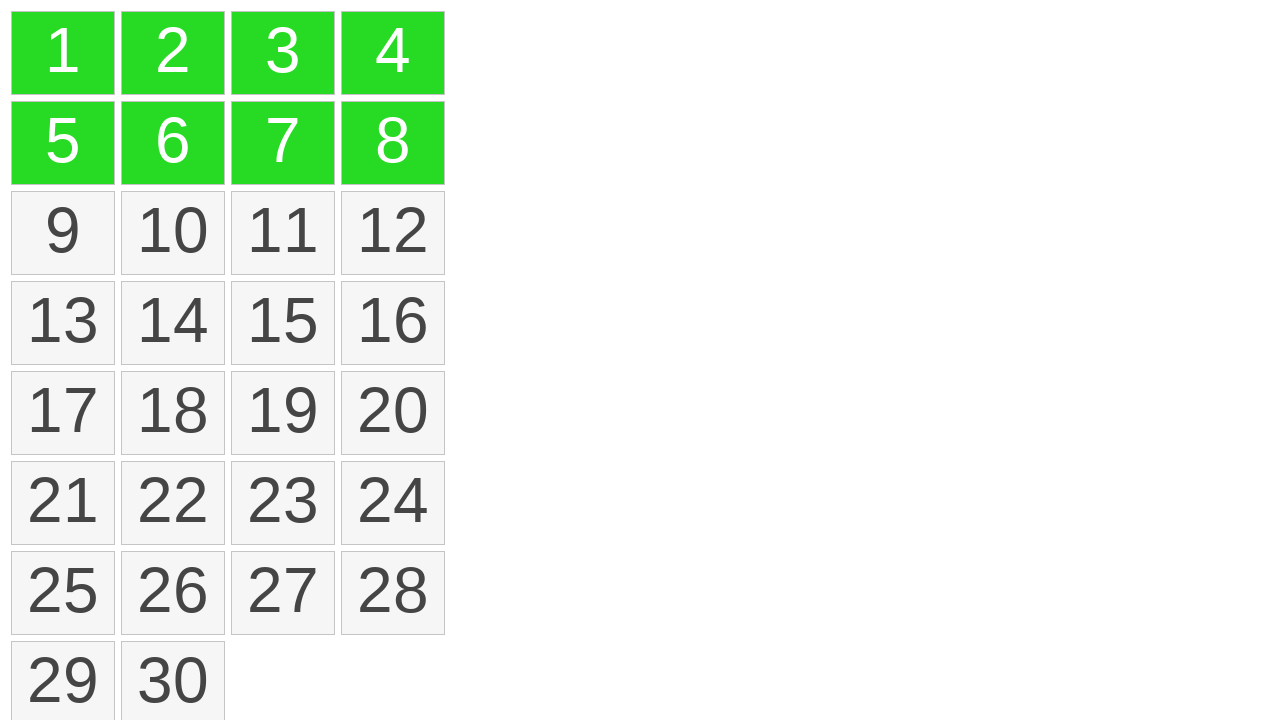